Tests drag-and-drop resizing functionality on a React resizable components demo page by dragging multiple resize handles to resize boxes in different directions.

Starting URL: https://strml.github.io/react-resizable/examples/1.html

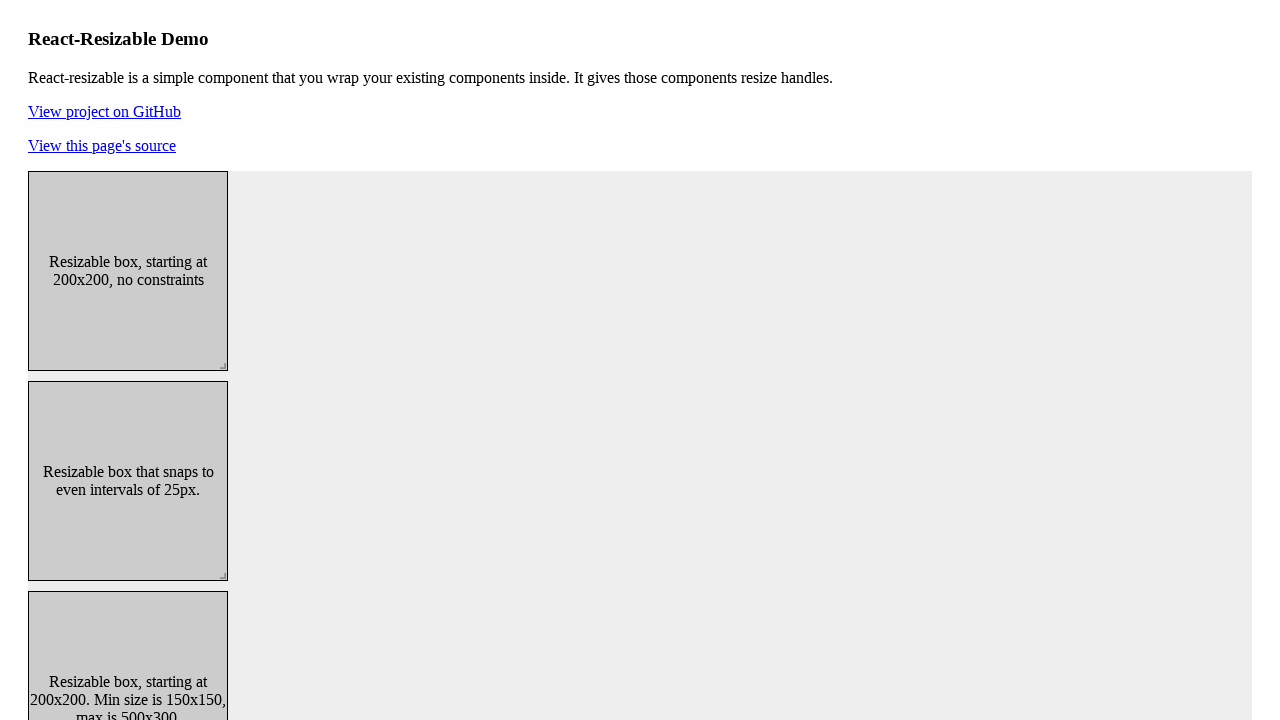

Waited for resizable handle elements to load
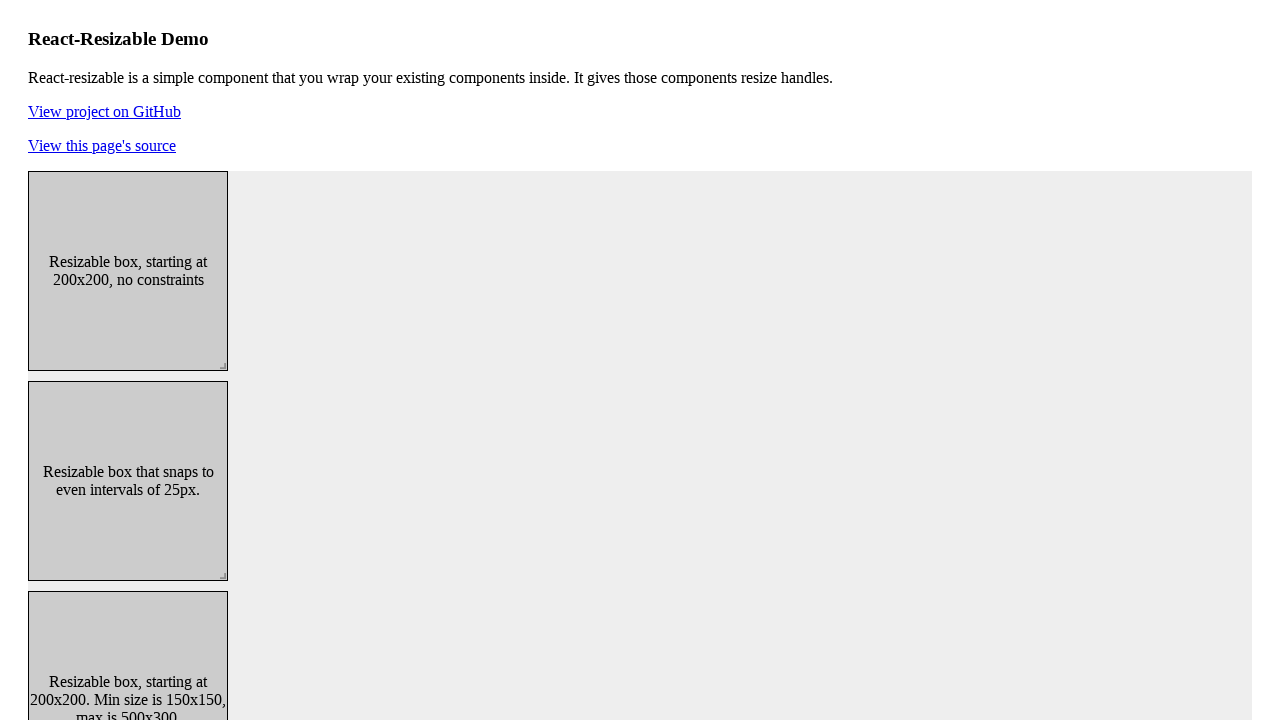

Located first resizable box handle
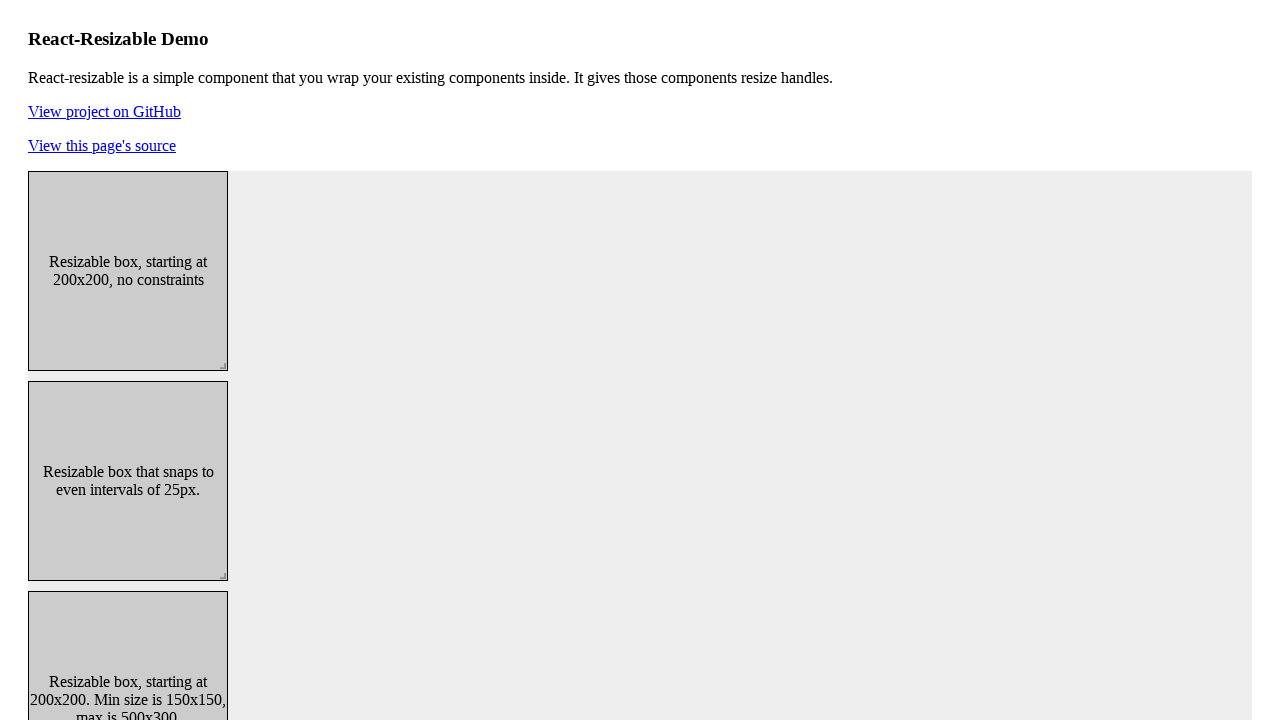

Dragged first box handle to resize (x: 300, y: 300) at (507, 650)
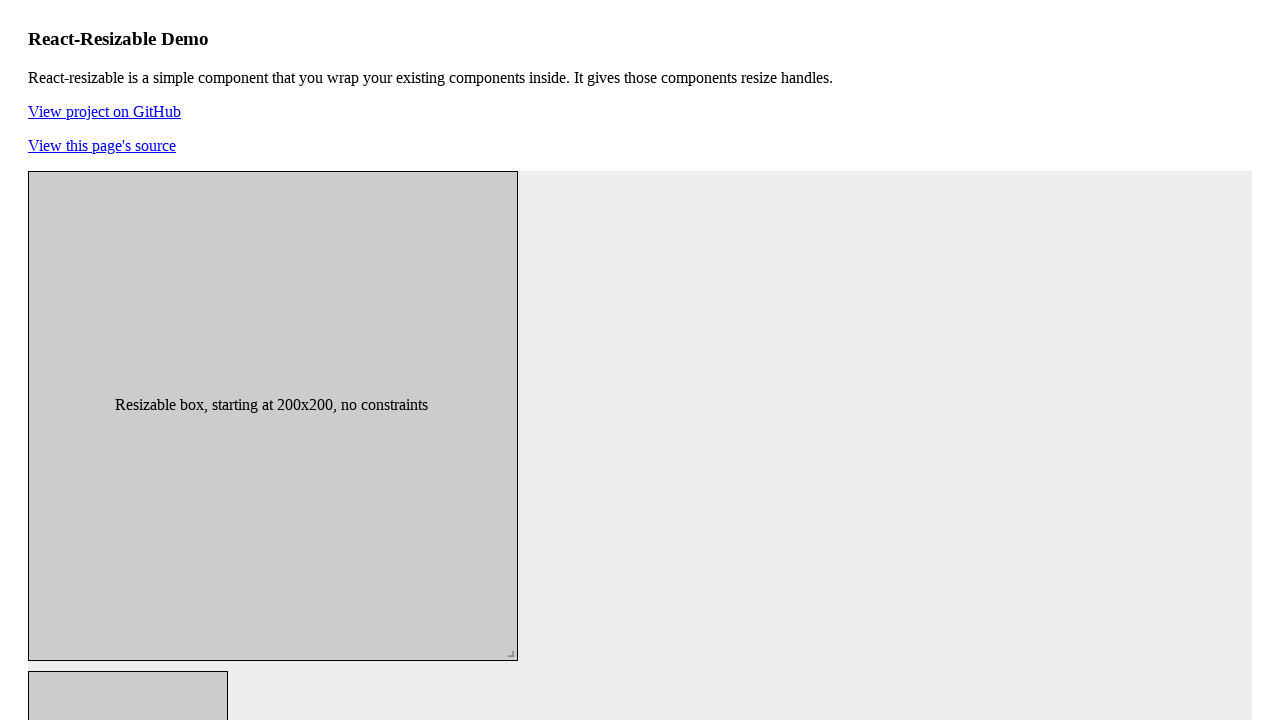

Scrolled down 500 pixels to view more boxes
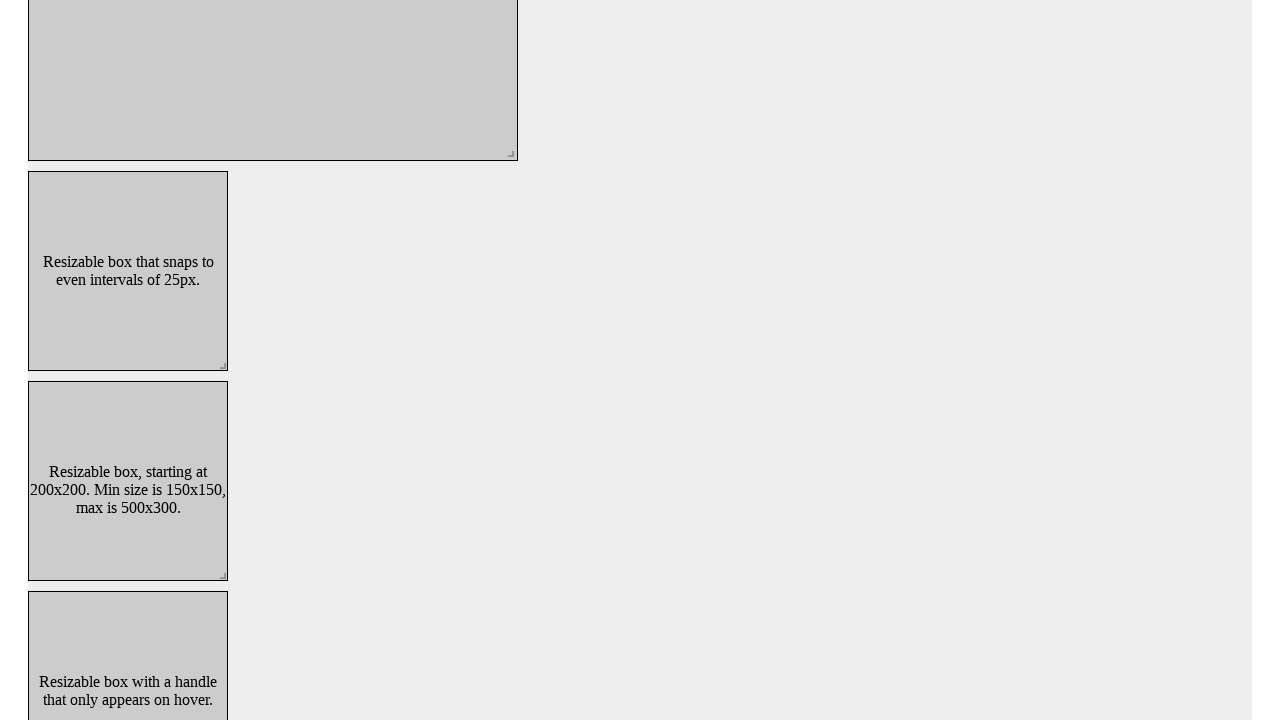

Located second resizable box handle
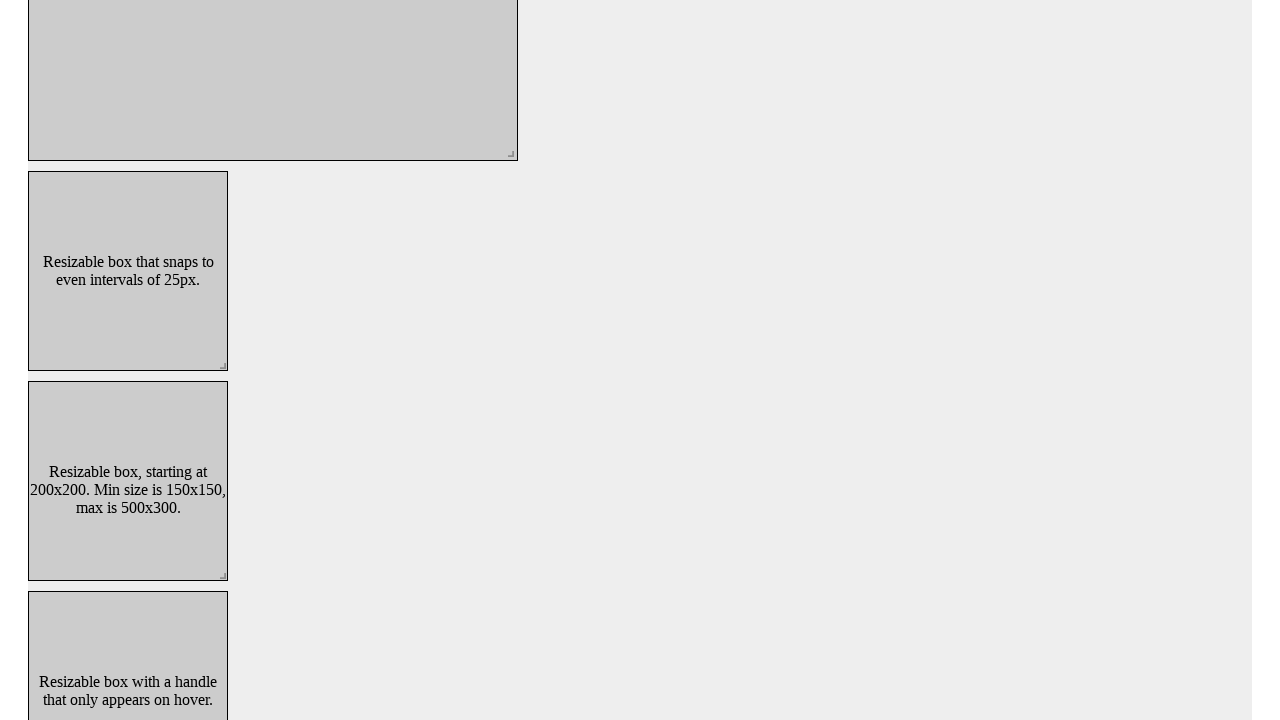

Dragged second box handle to resize (x: 25, y: 25) at (232, 375)
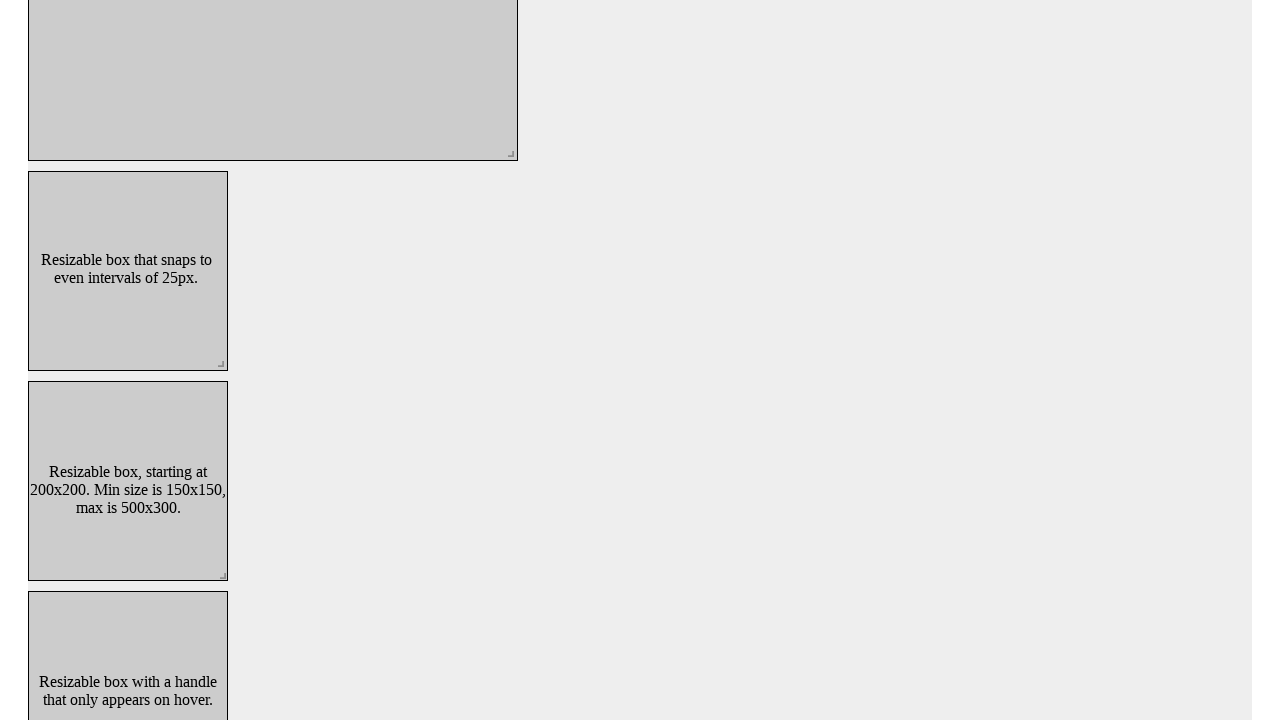

Scrolled down another 500 pixels
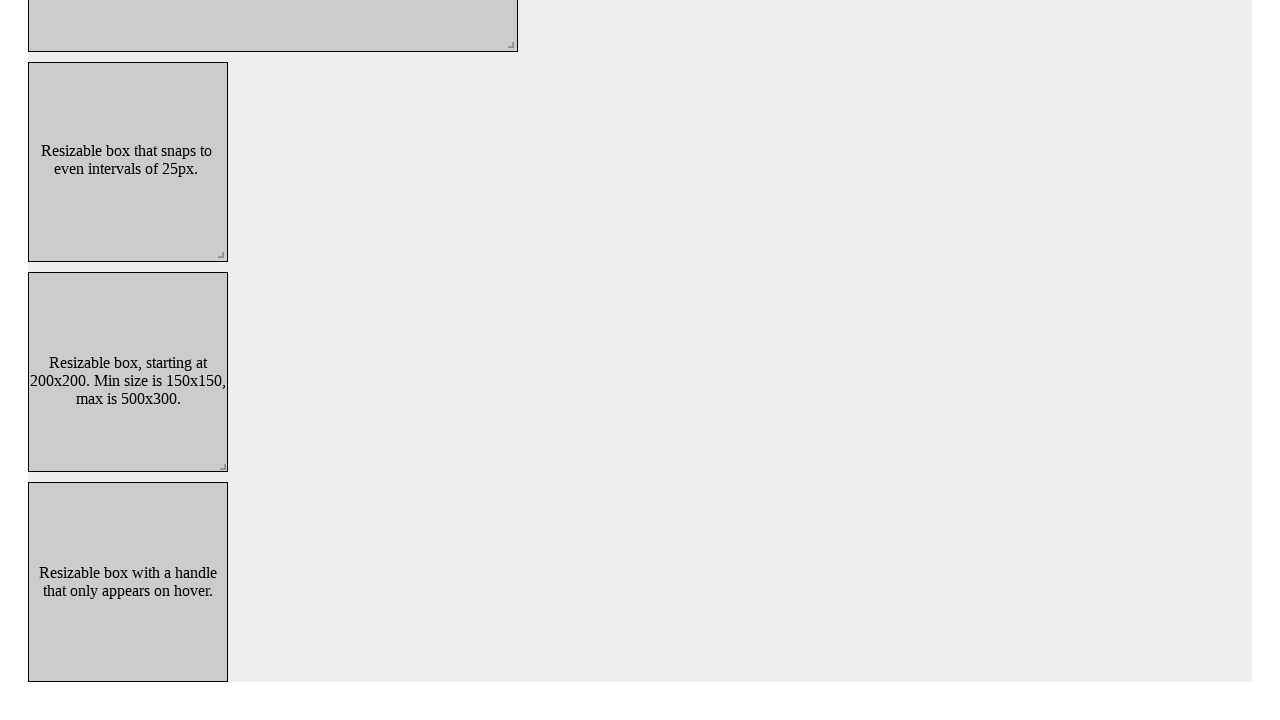

Located third resizable box handle
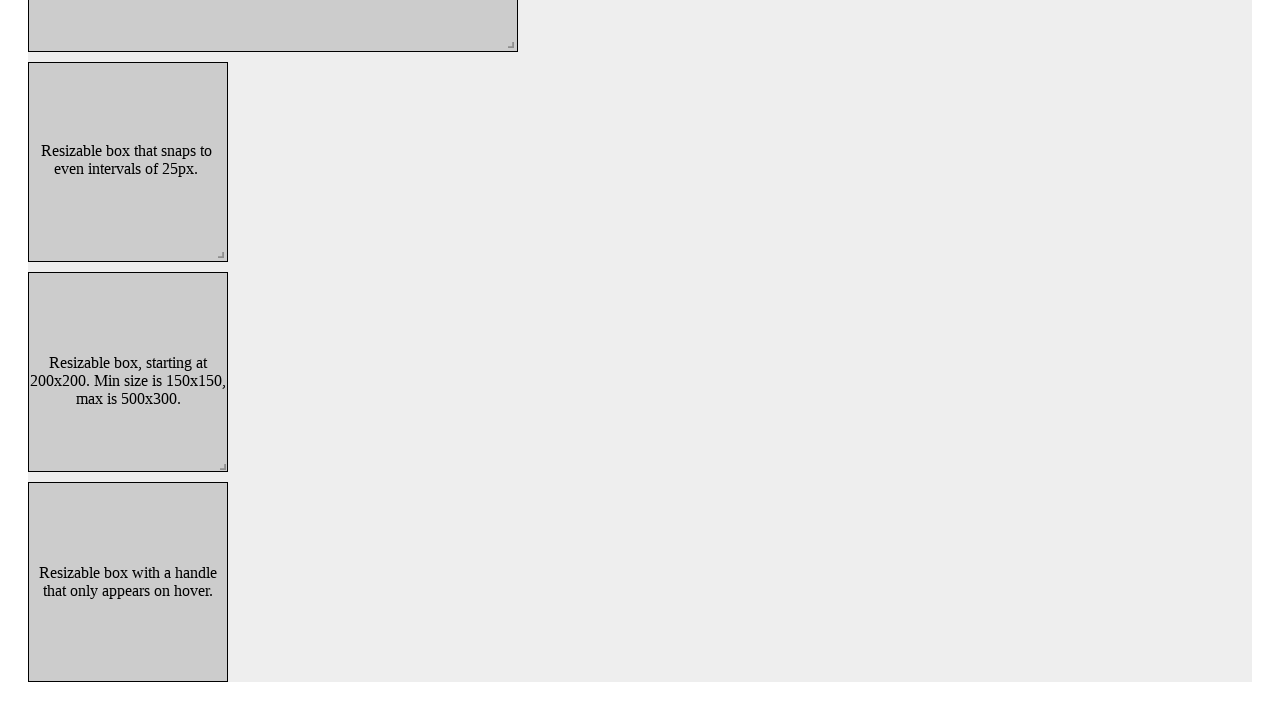

Dragged third box handle to shrink (x: -50, y: -50) at (157, 401)
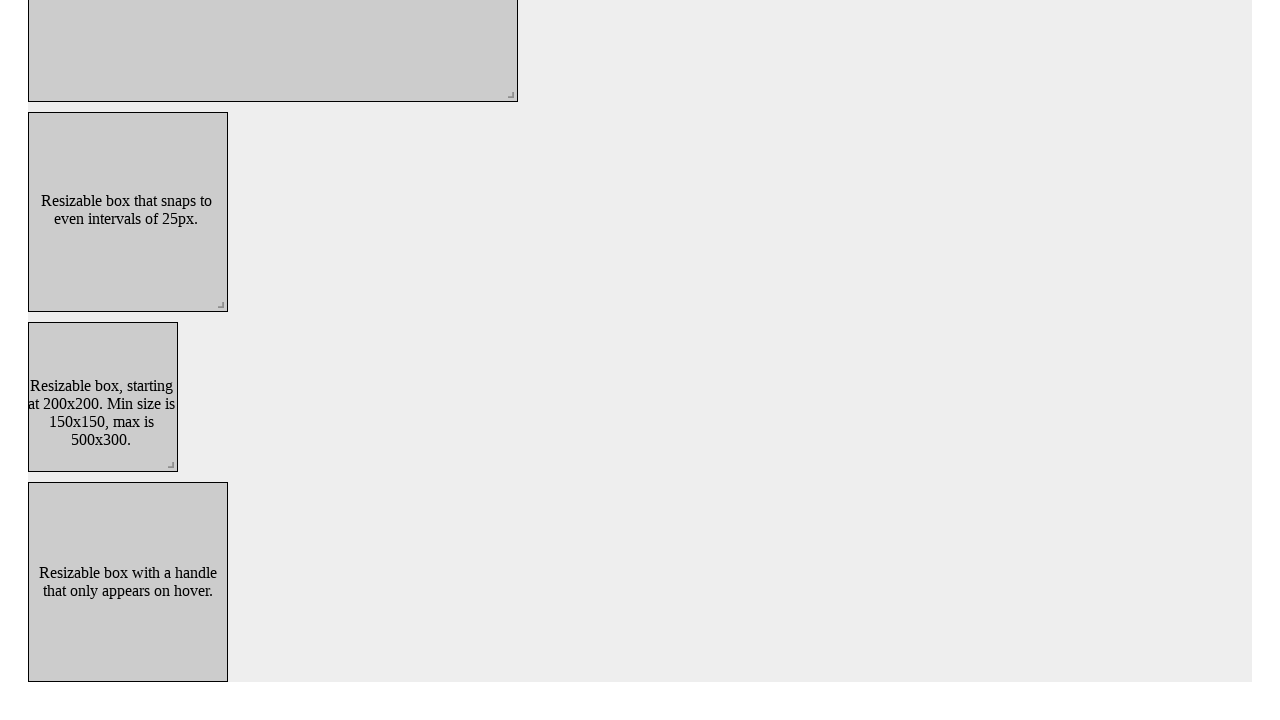

Scrolled down 1000 pixels to view last box
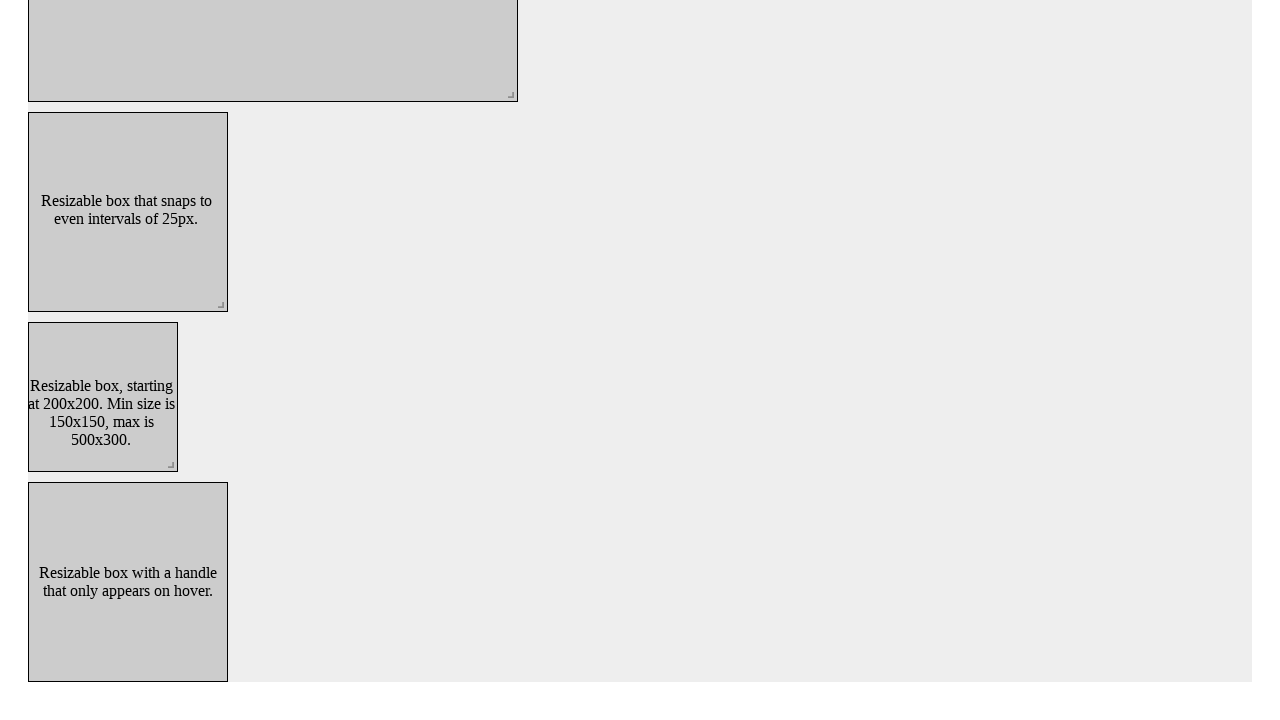

Hovered over box3 element at (128, 582) on .box.box3
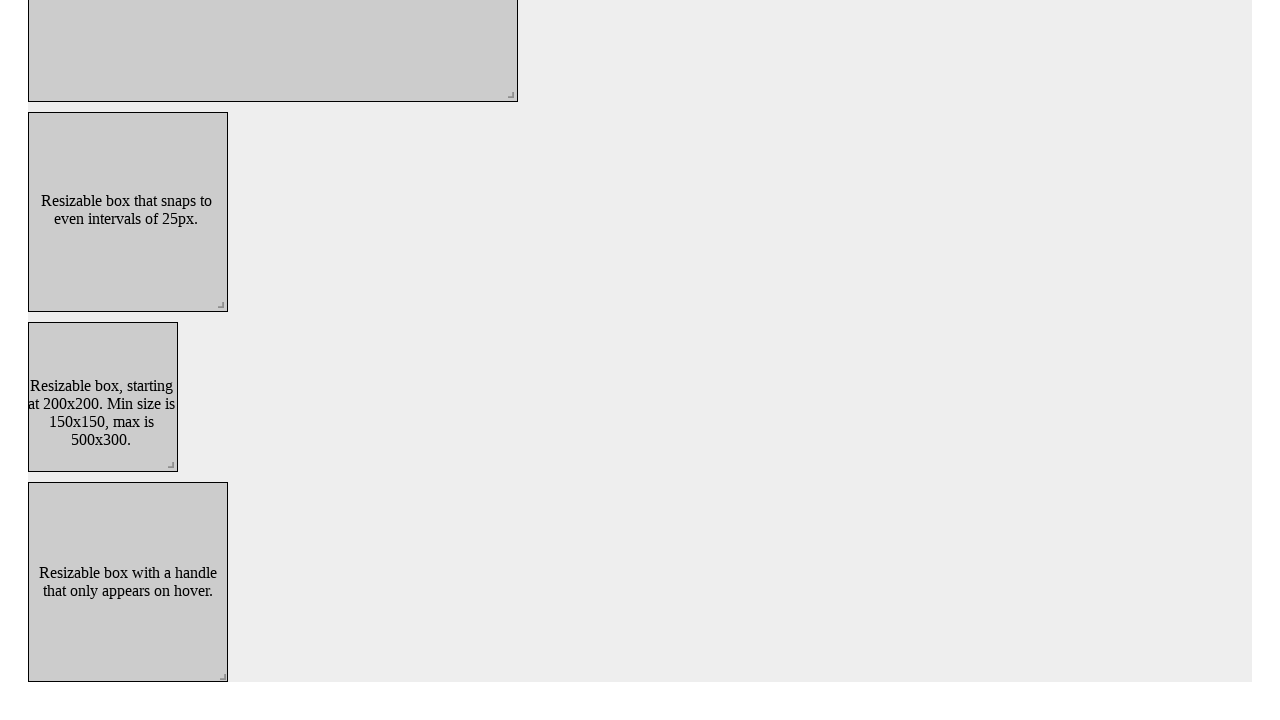

Located fourth resizable box handle
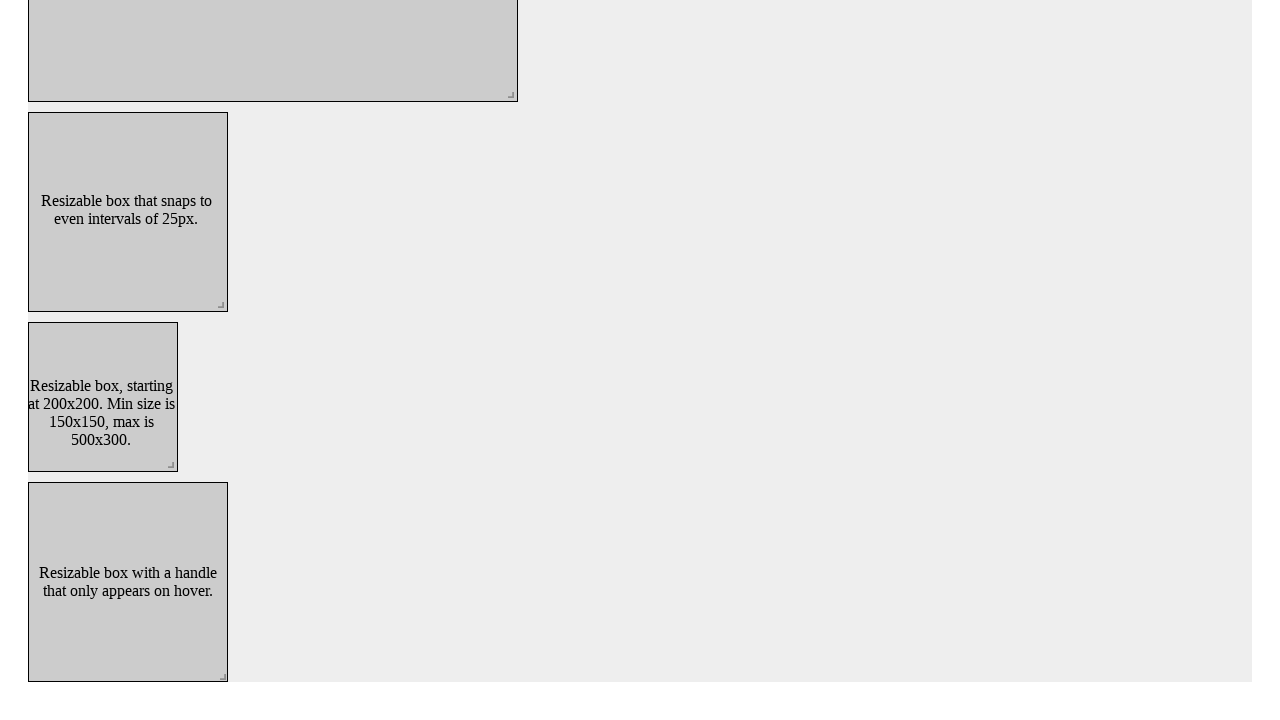

Dragged fourth box handle to resize (x: 100, y: 20) at (307, 681)
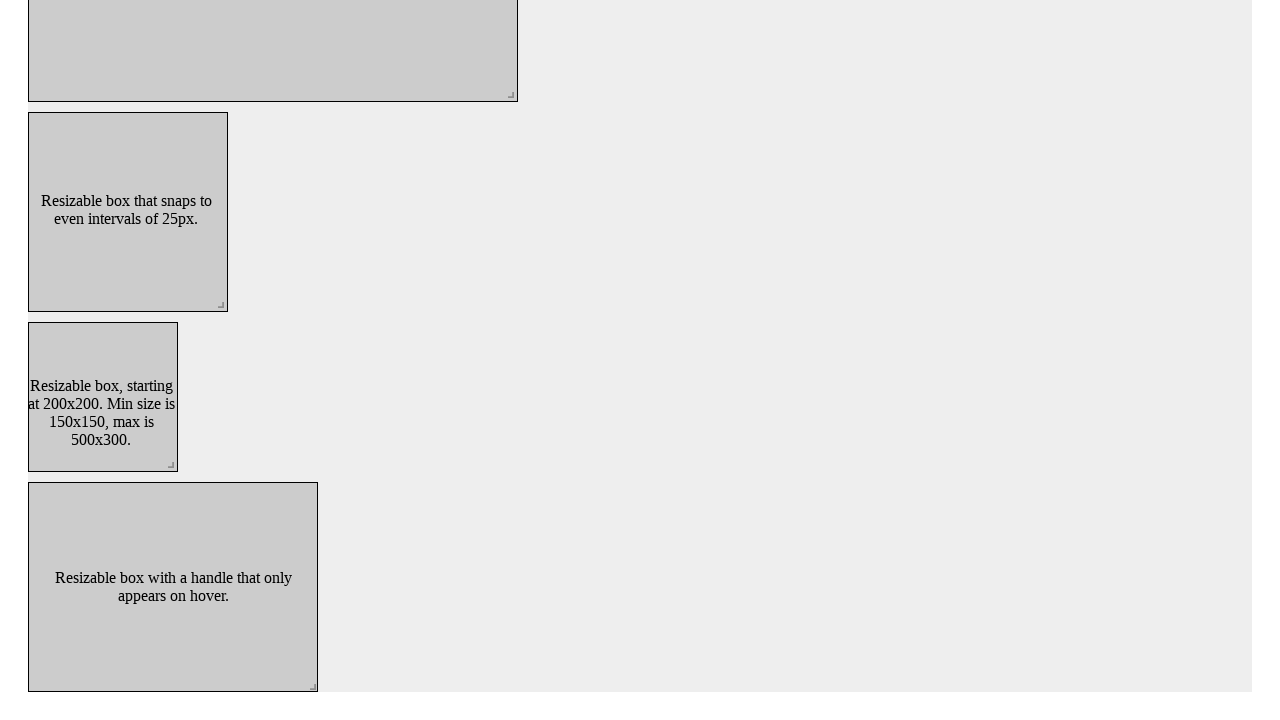

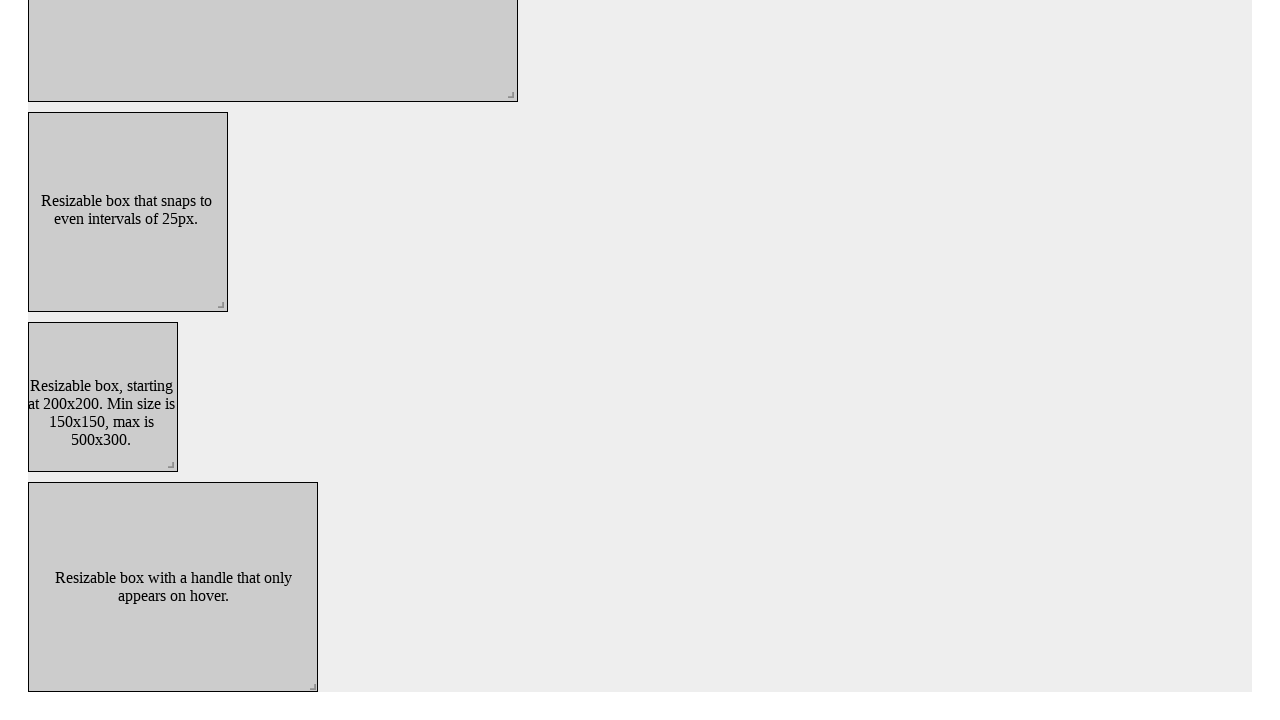